Tests keyboard interactions on a text comparison tool by selecting all text in the first text box, copying it, then pasting it into the second text box using Ctrl+A, Ctrl+C, and Ctrl+V keyboard shortcuts.

Starting URL: https://extendsclass.com/text-compare.html

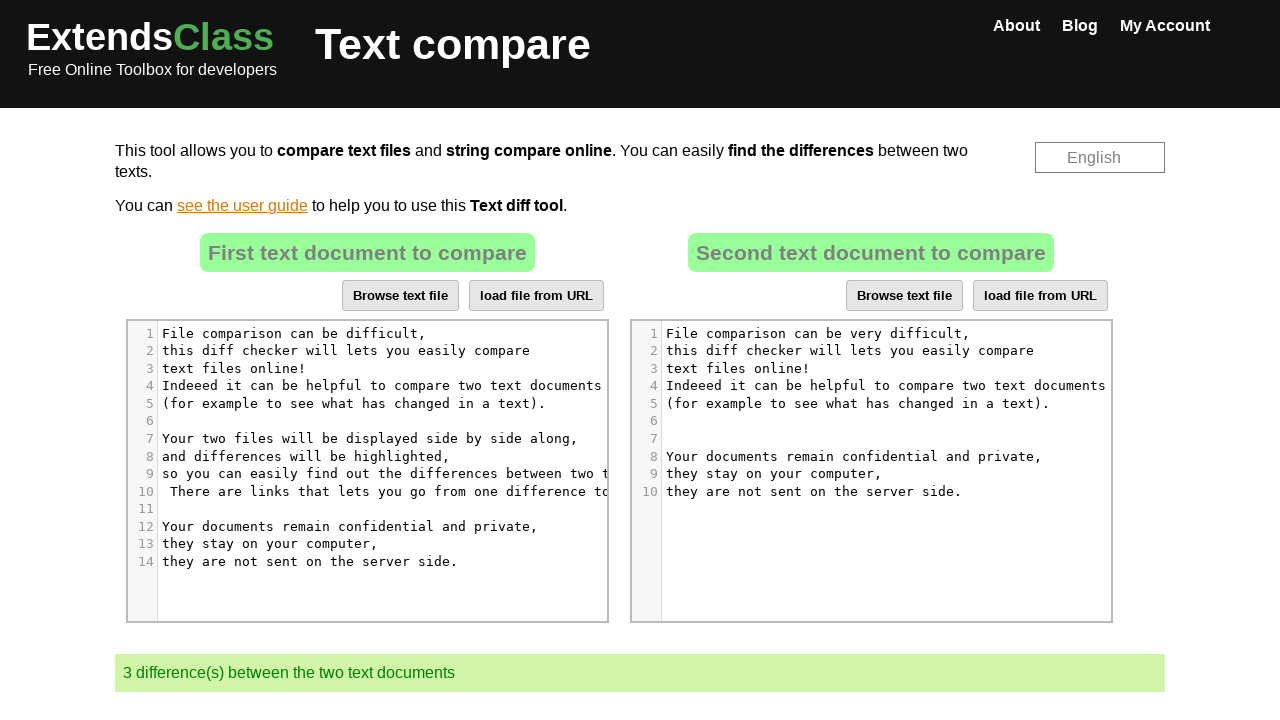

Waited for text comparison tool to load
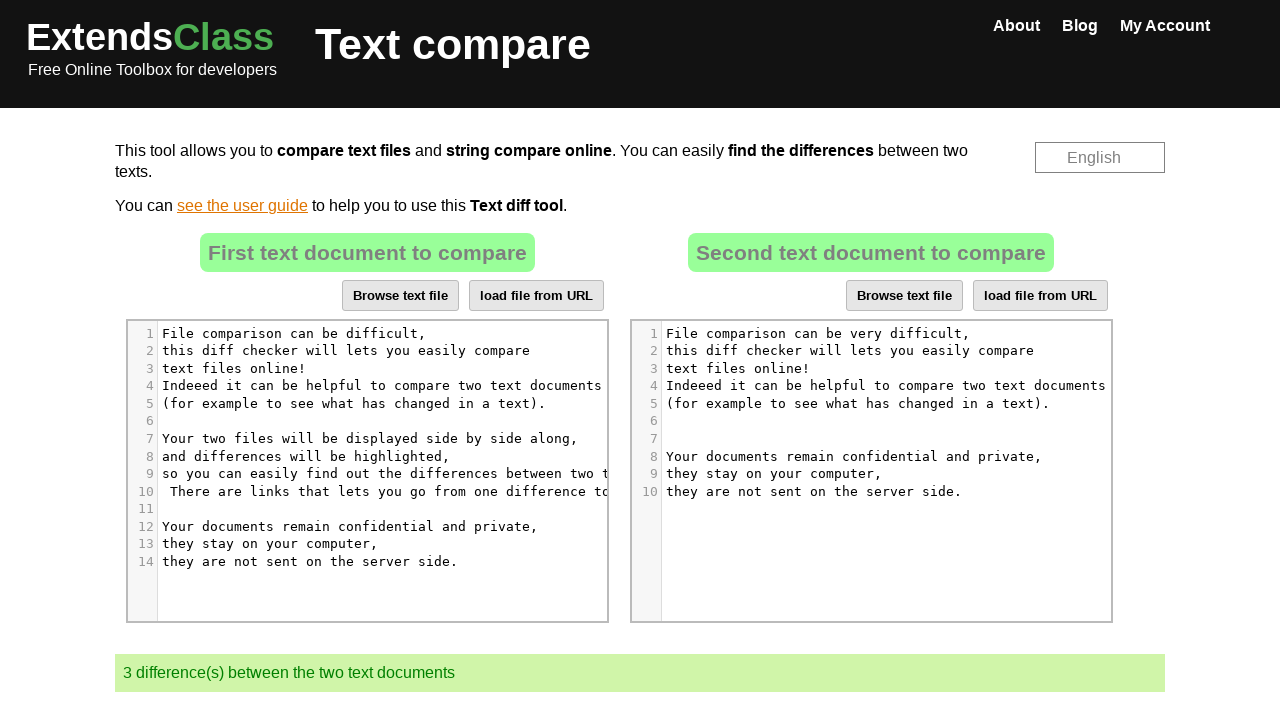

Clicked on the first text box to focus it at (367, 471) on (//div[@class='CodeMirror cm-s-default'])[1]
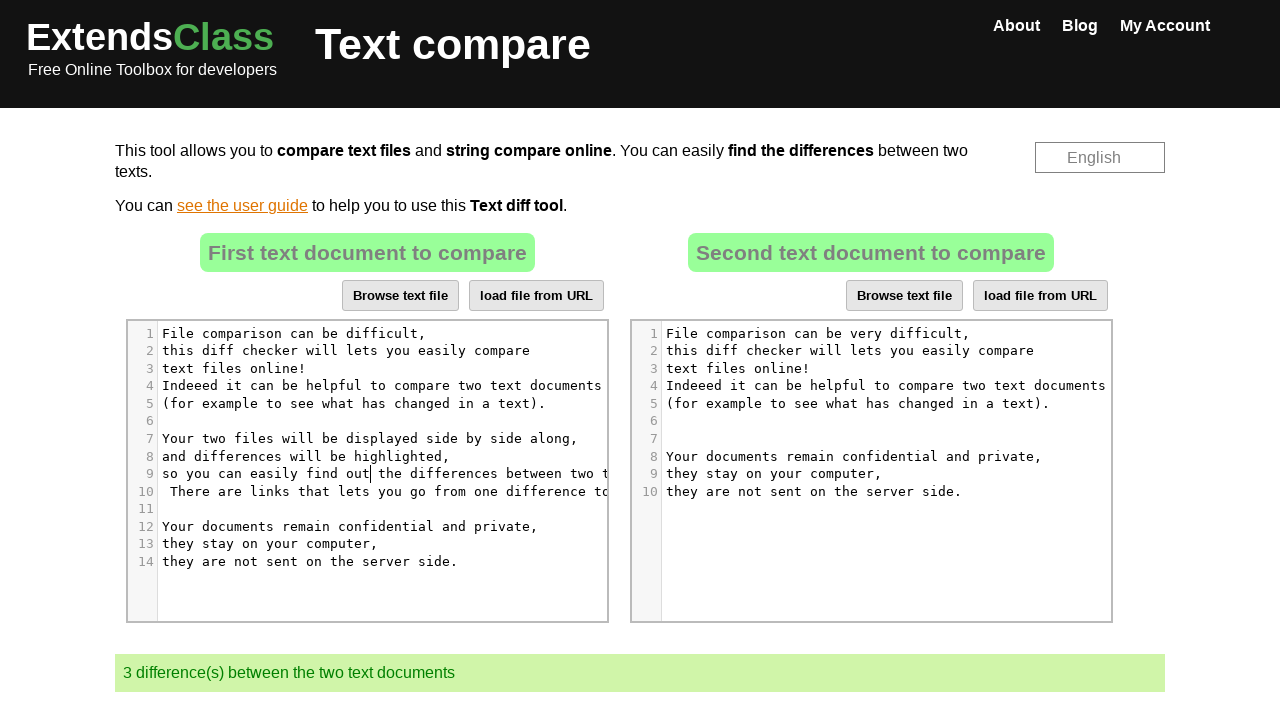

Selected all text in the first text box using Ctrl+A
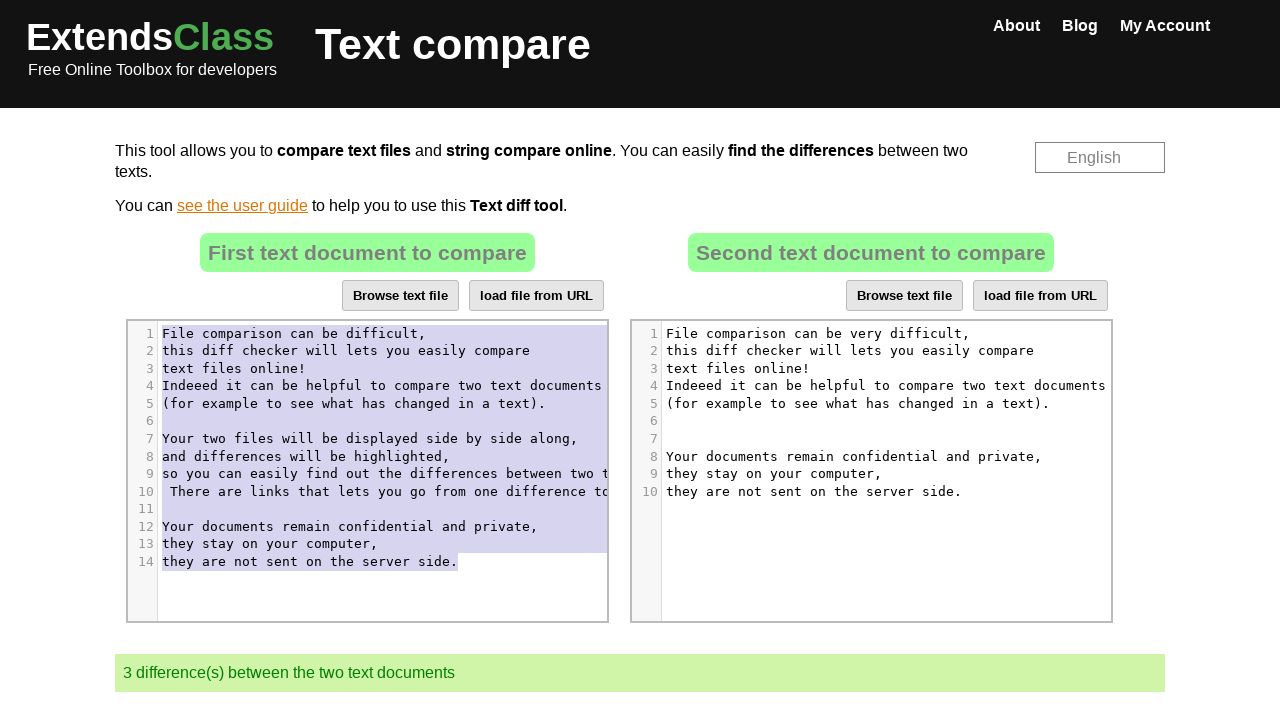

Copied selected text from first text box using Ctrl+C
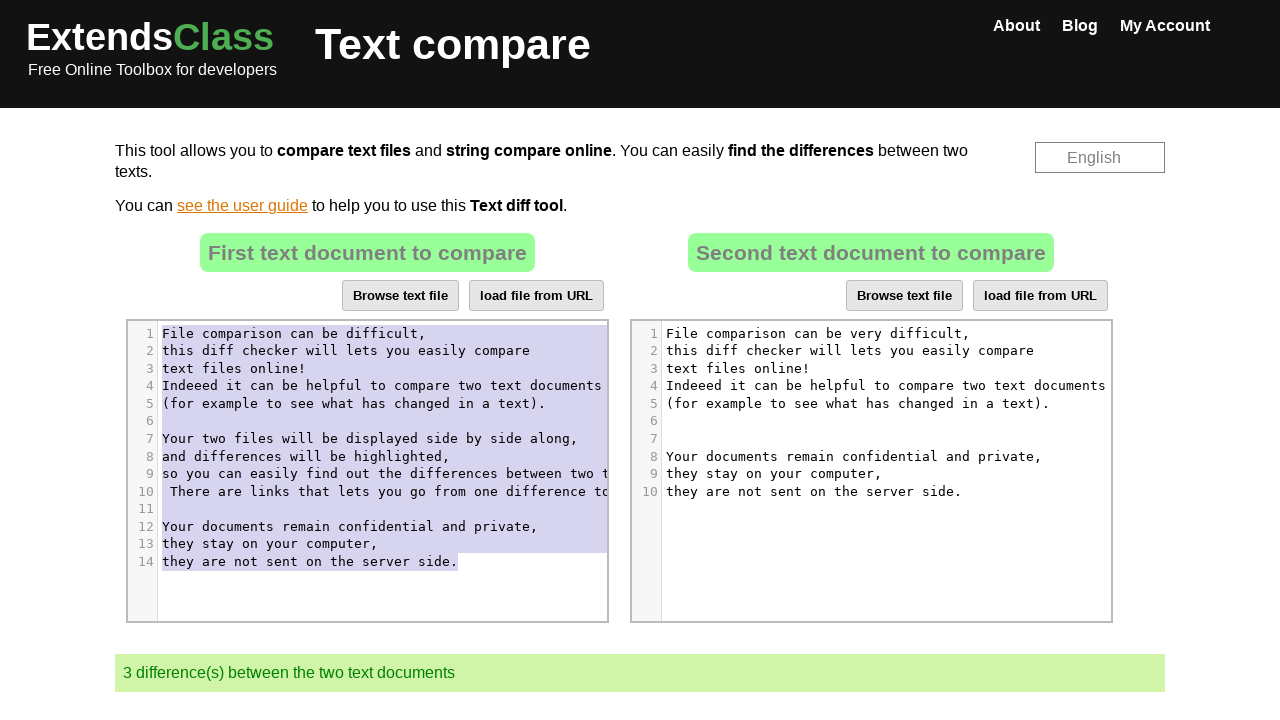

Clicked on the second text box to focus it at (883, 412) on (//div[@class='CodeMirror-lines'])[2]
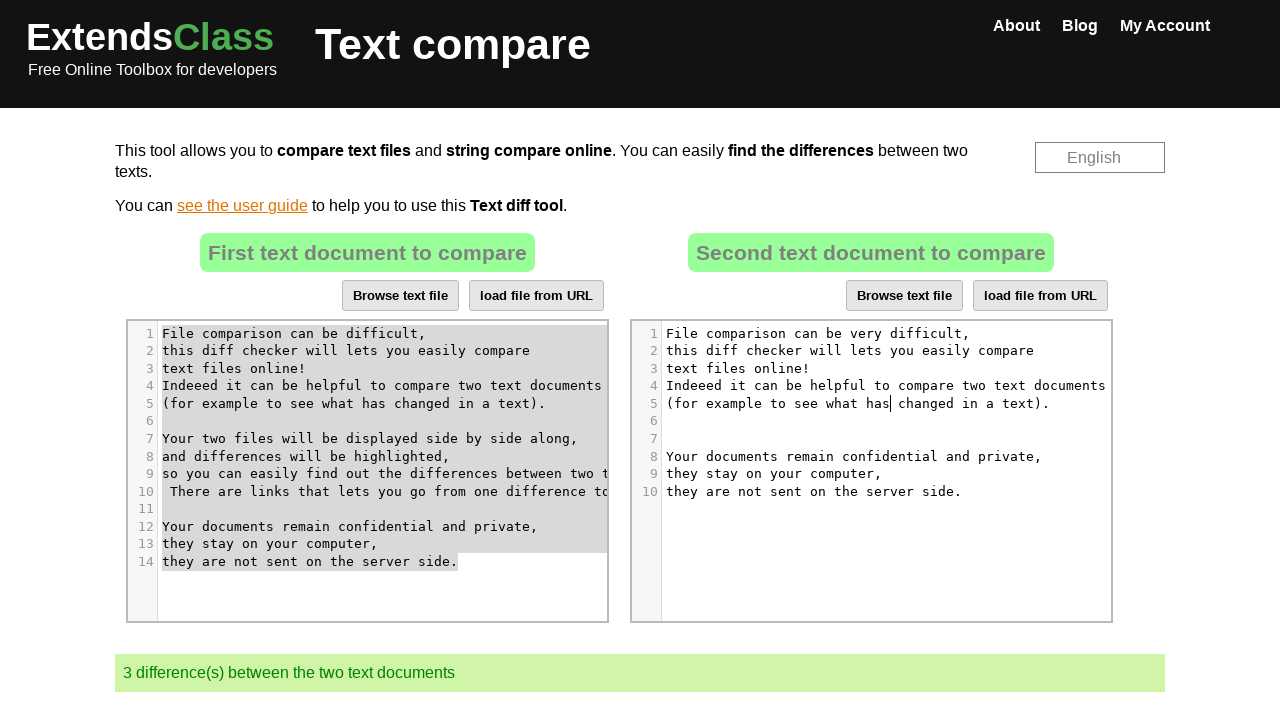

Selected all text in the second text box using Ctrl+A
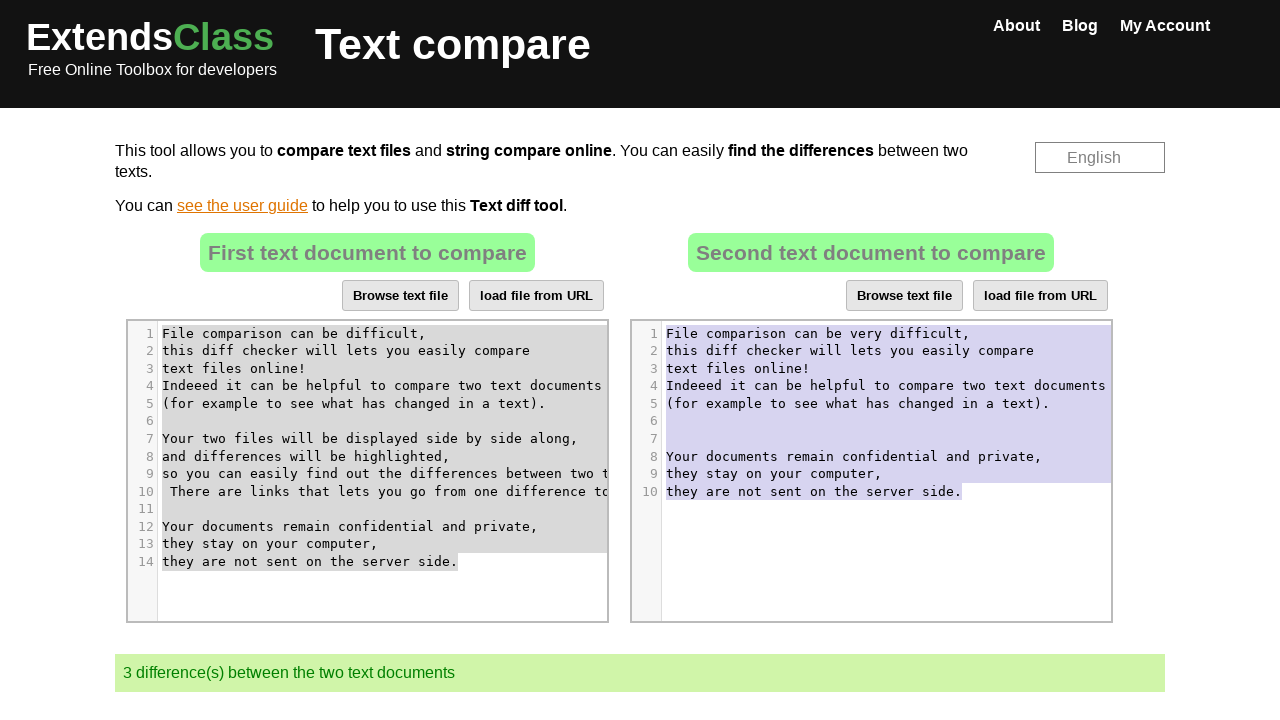

Pasted copied text into second text box using Ctrl+V
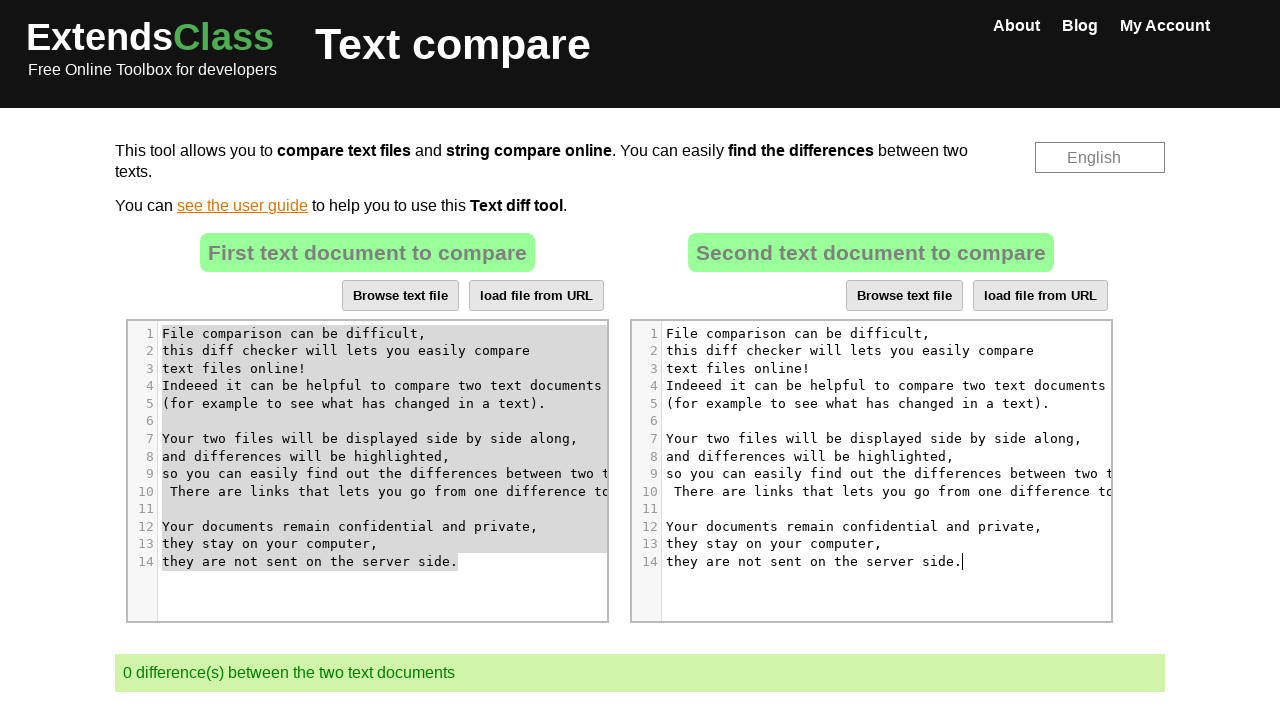

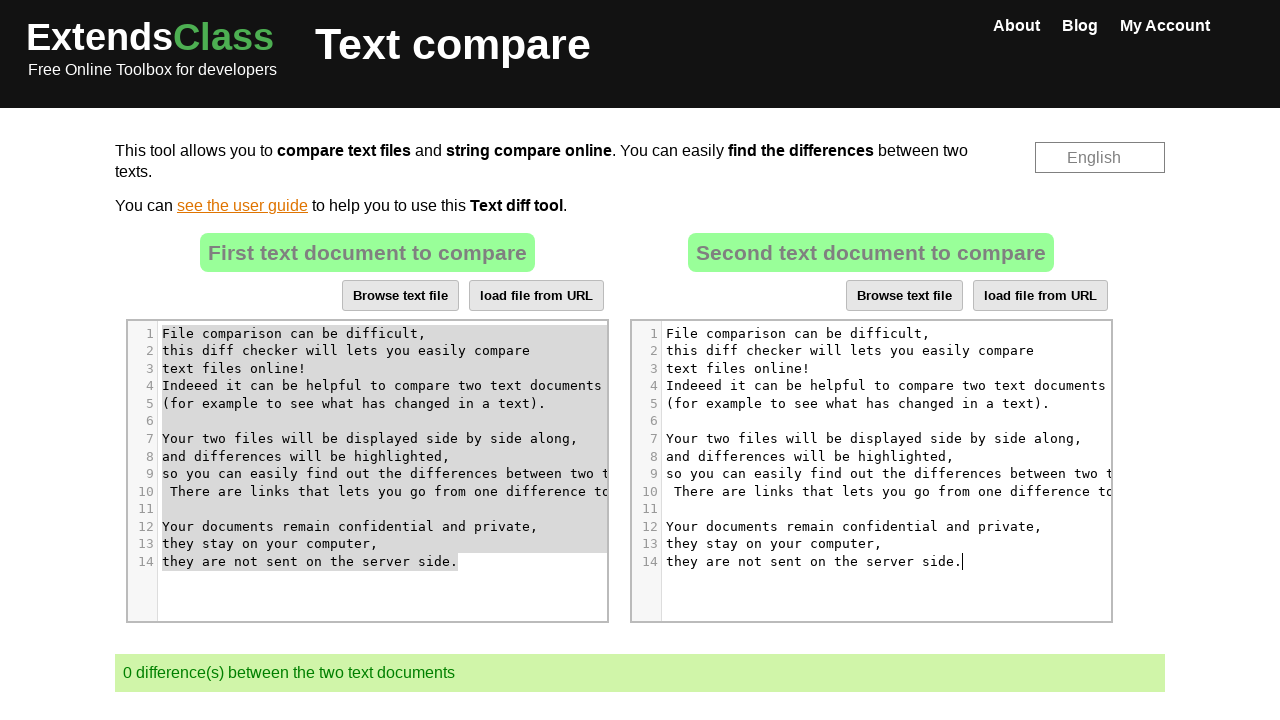